Tests mouse hover functionality by hovering over a "Mouse Hover" element to reveal a dropdown menu, then hovering over and clicking the "Reload" link option.

Starting URL: https://rahulshettyacademy.com/AutomationPractice/

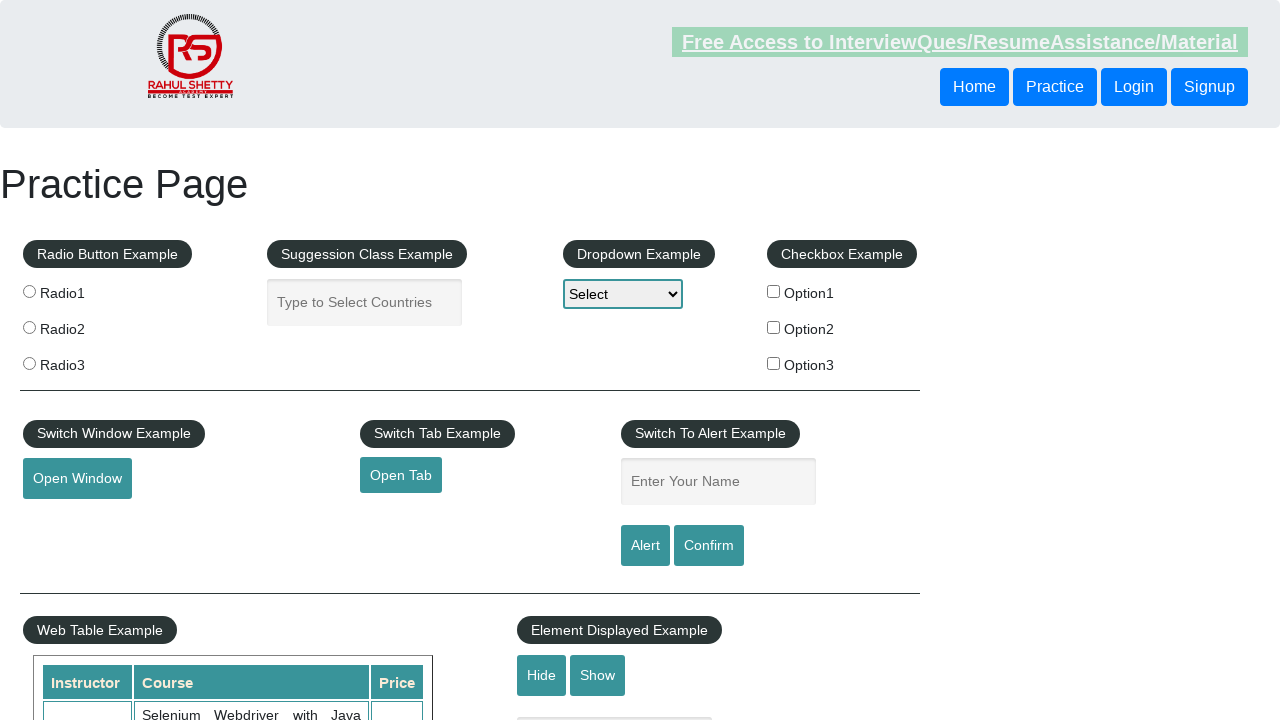

Hovered over 'Mouse Hover' element to reveal dropdown menu at (83, 361) on #mousehover
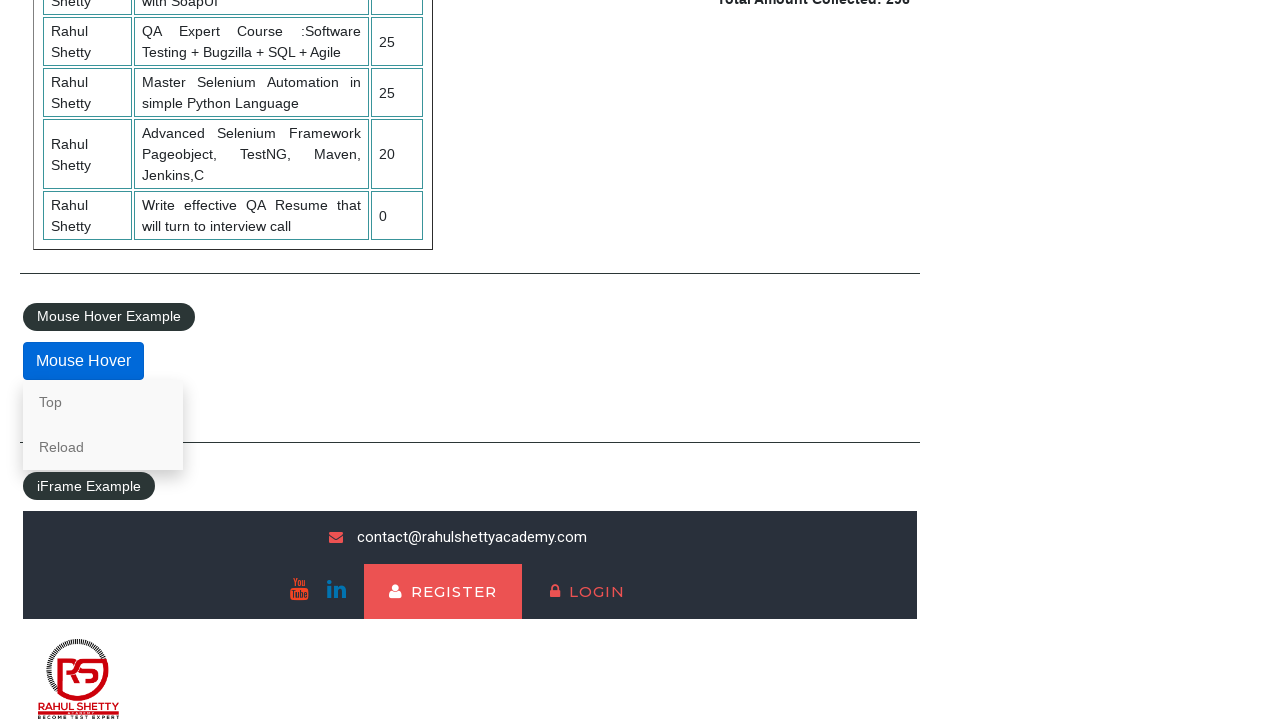

Hovered over 'Reload' link in dropdown menu at (103, 447) on a:text('Reload')
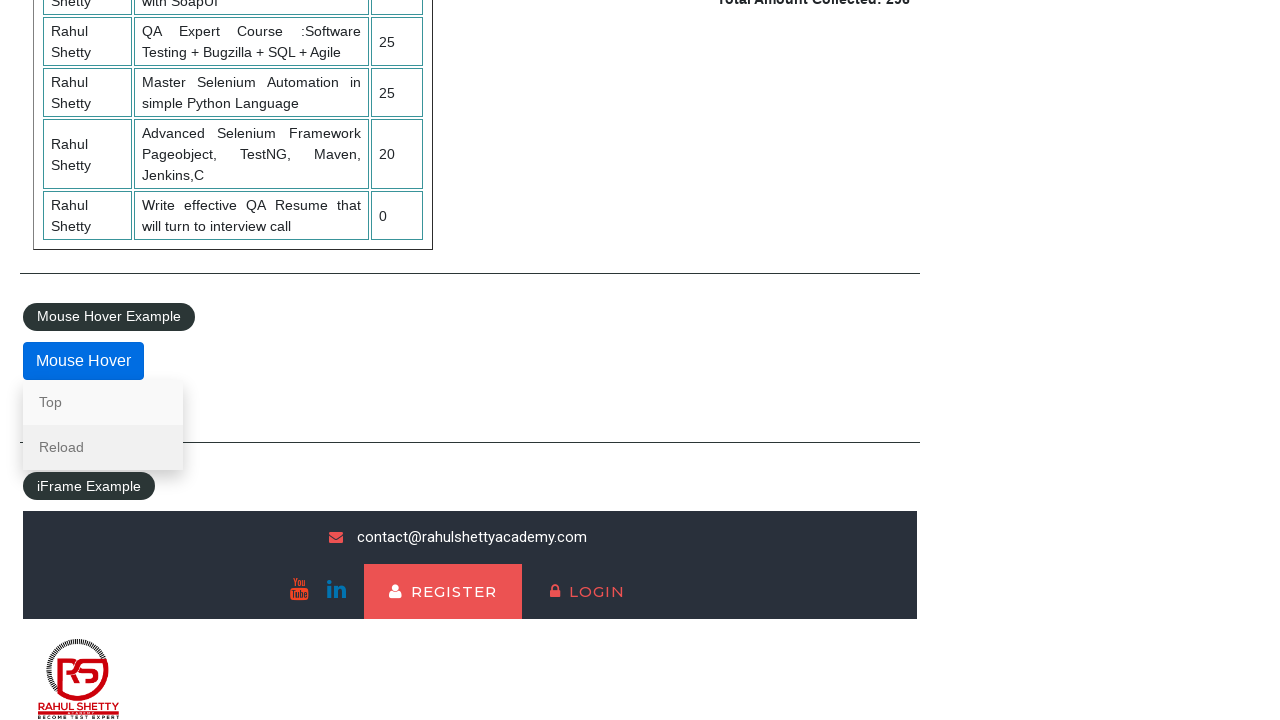

Clicked 'Reload' link from dropdown menu at (103, 447) on a:text('Reload')
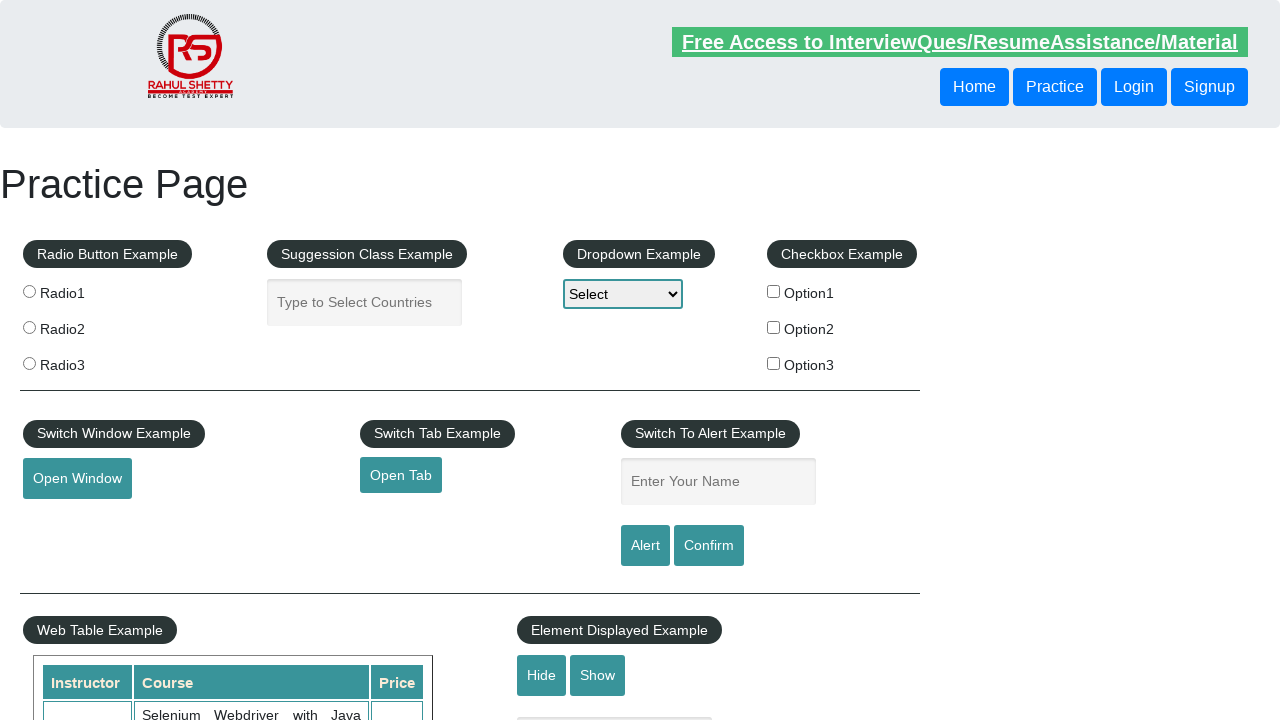

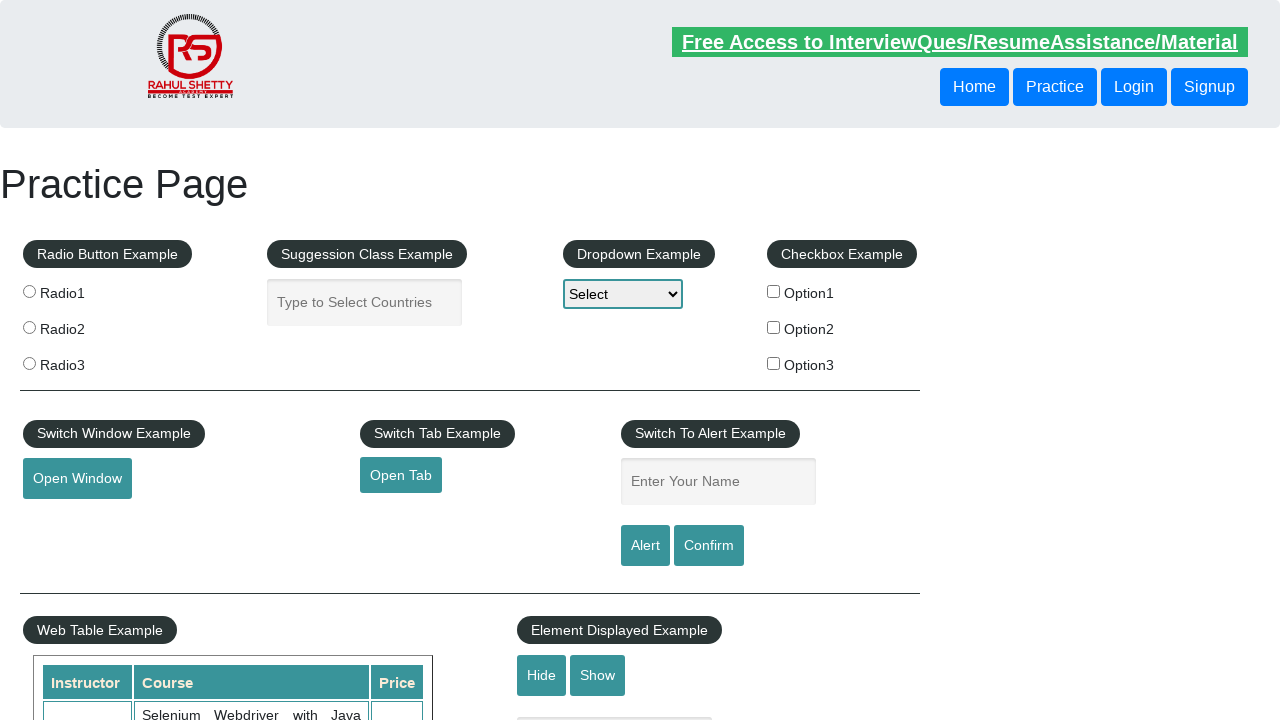